Navigates to a software testing help article and scrolls to a specific section titled "Understanding Scroll Bars"

Starting URL: https://www.softwaretestinghelp.com/handle-scroll-bar-in-selenium/

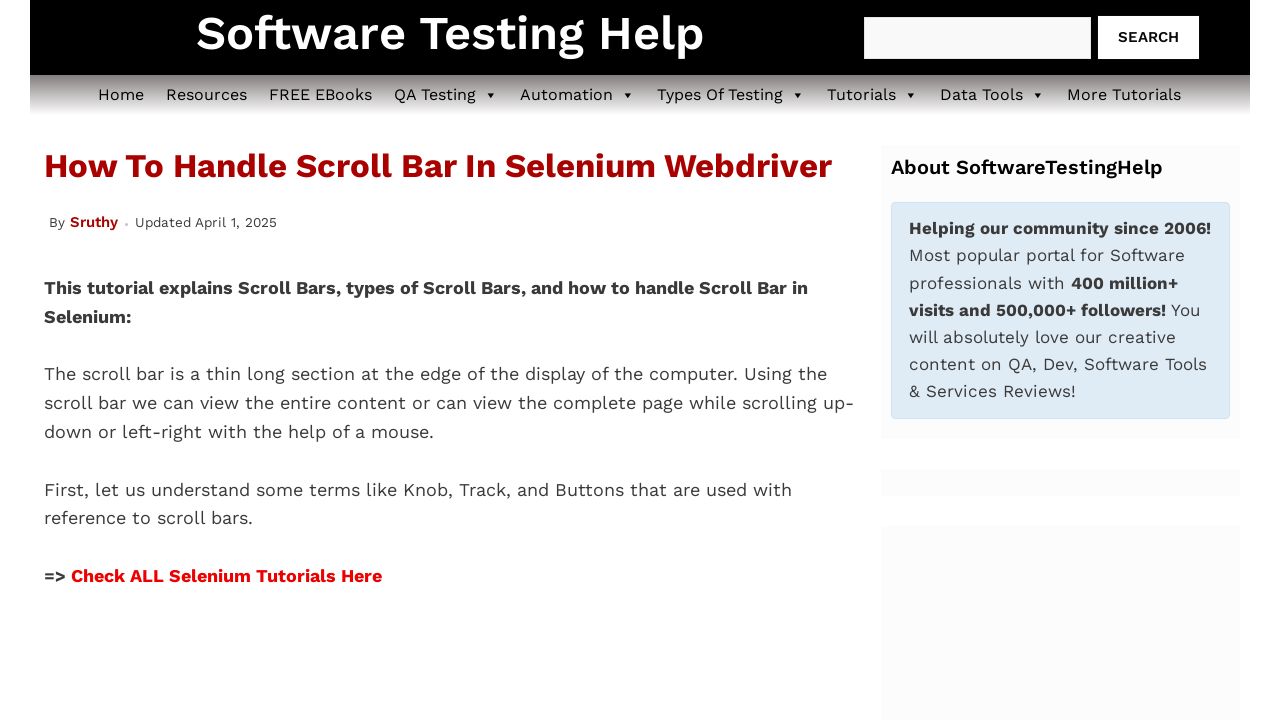

Navigated to software testing help article about scroll bars
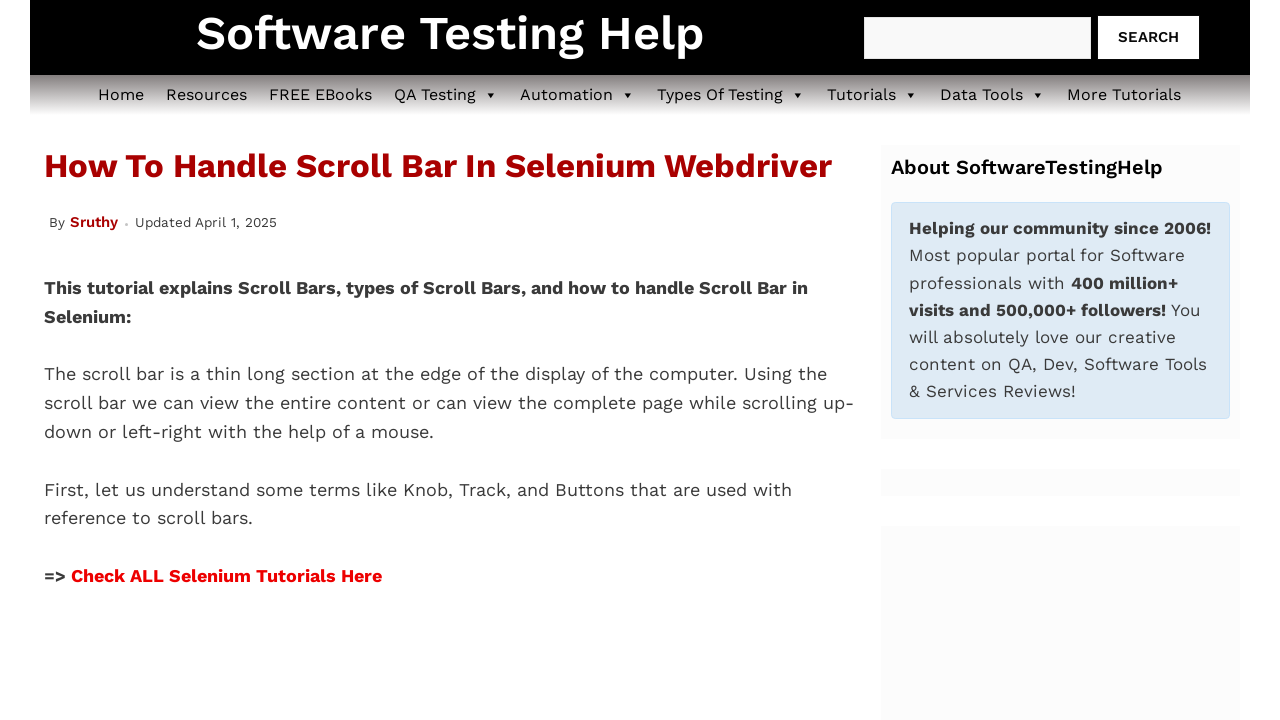

Located 'Understanding Scroll Bars' section element
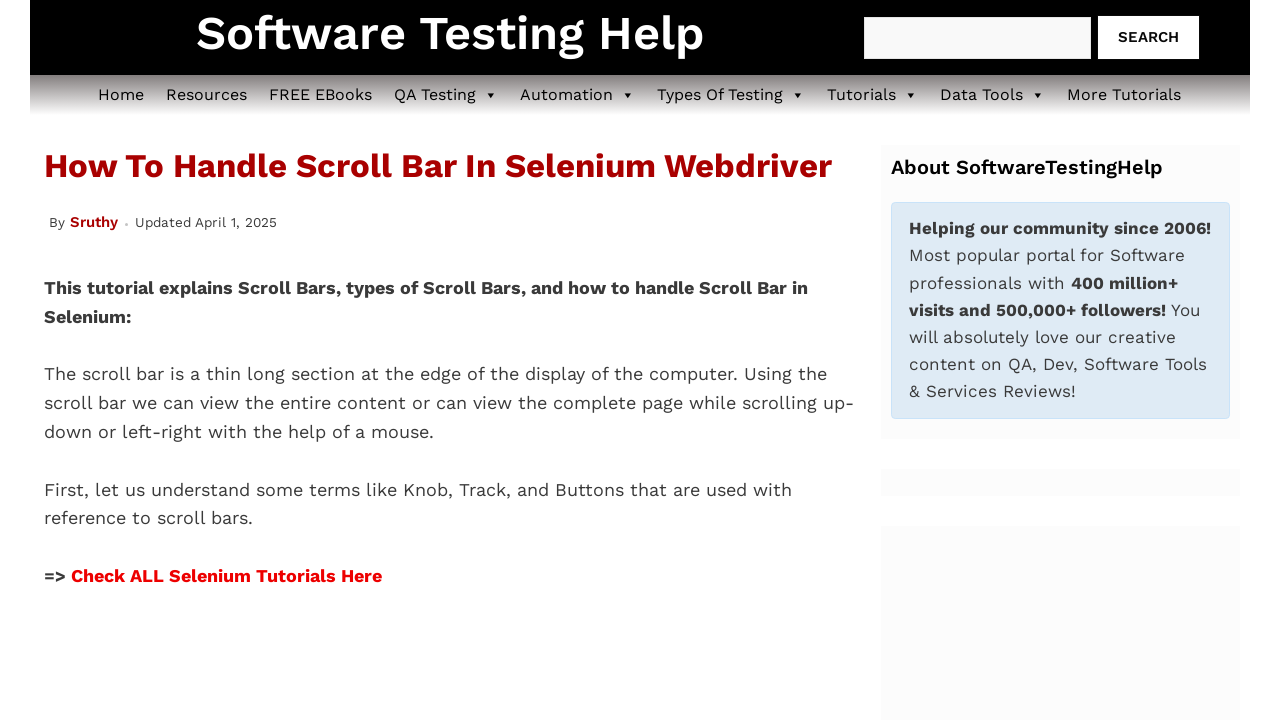

Scrolled to 'Understanding Scroll Bars' section
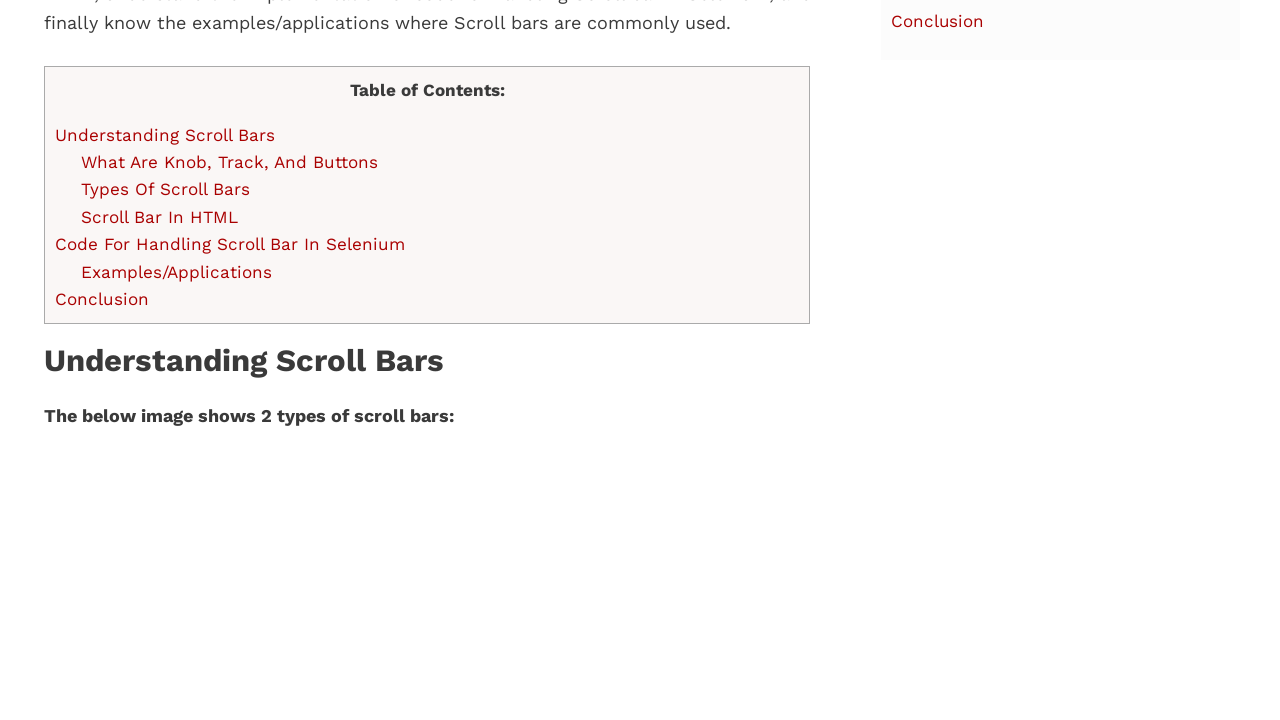

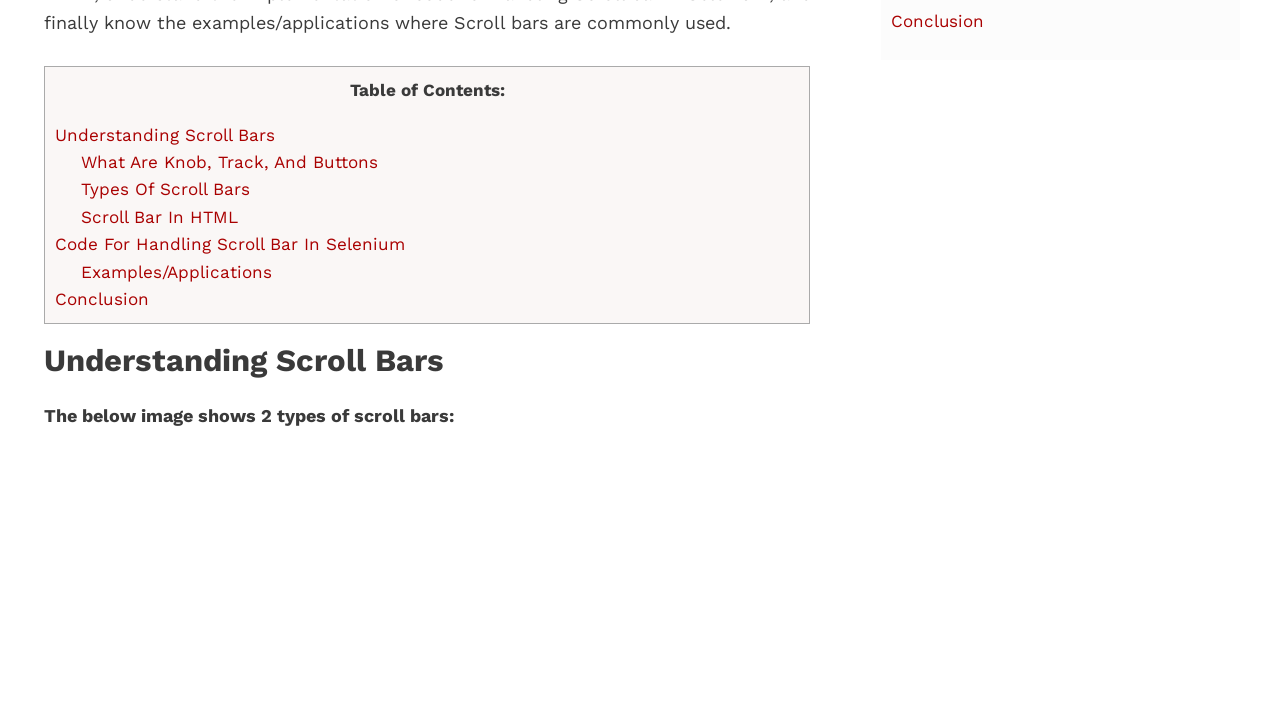